Completes the "Trial of the Stones" puzzle by solving three riddles: entering "Rock" for riddle one, finding and entering a hidden answer containing "bamboo" for riddle two, and determining the wealthier merchant between Jessica and Bernard for riddle three, then submitting the final answer.

Starting URL: https://techstepacademy.com/trial-of-the-stones

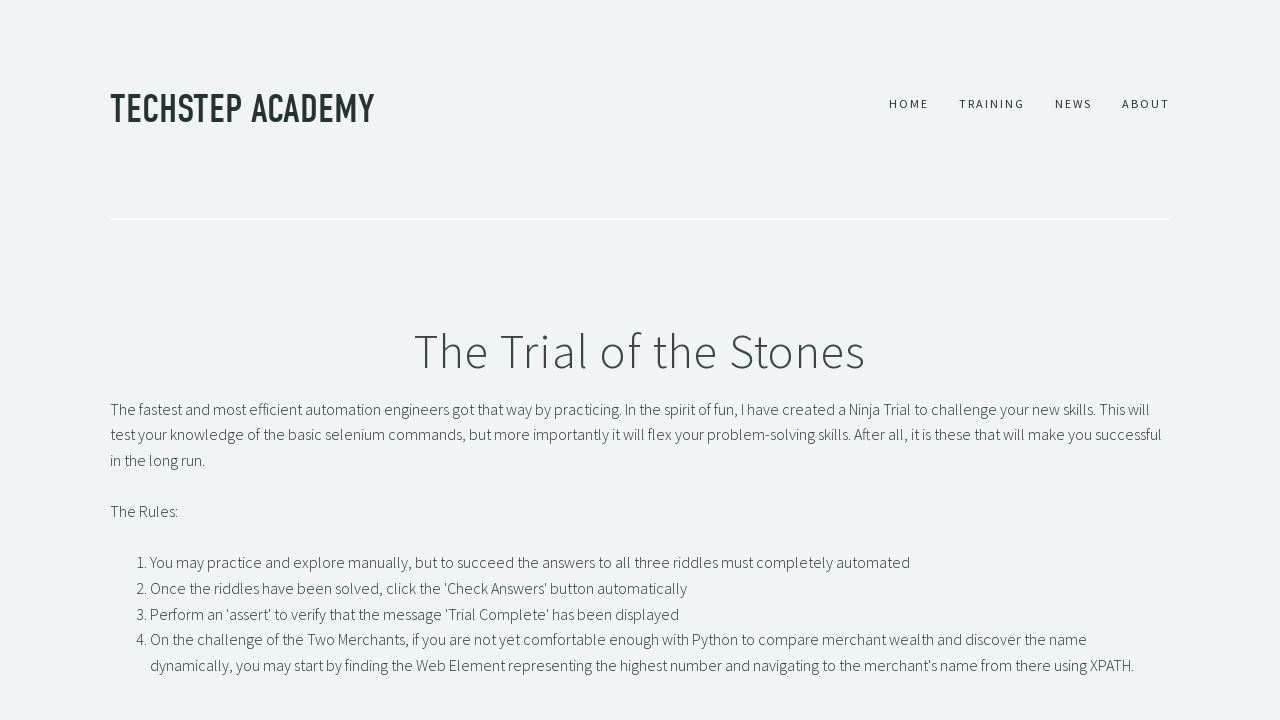

Filled riddle one input with 'Rock' on input#r1Input
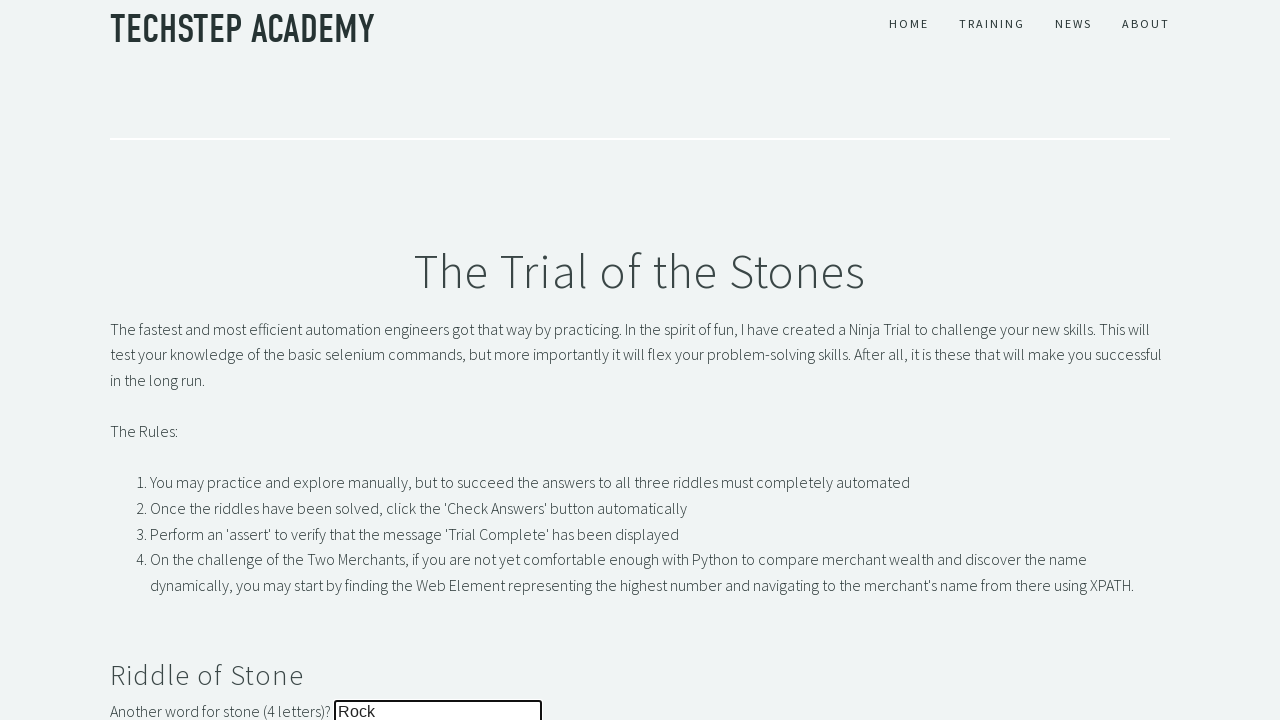

Clicked submit button for riddle one at (145, 360) on button#r1Btn
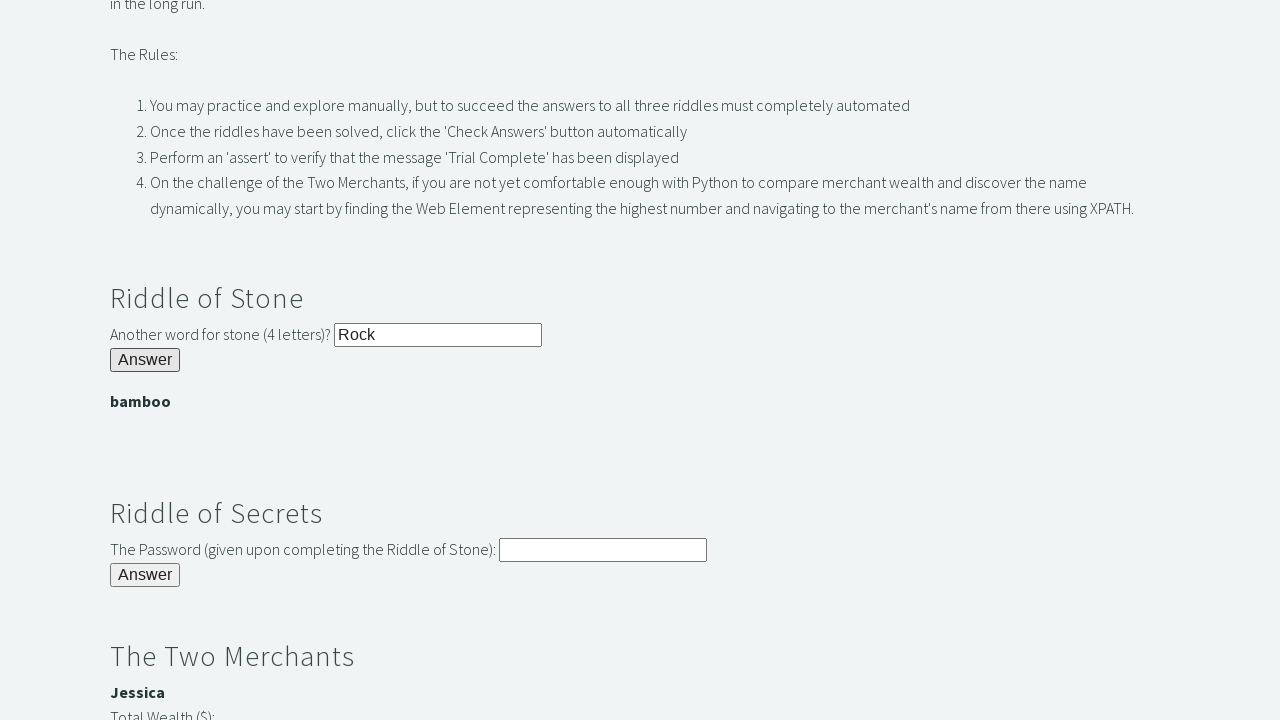

Located hidden answer element containing 'bamboo'
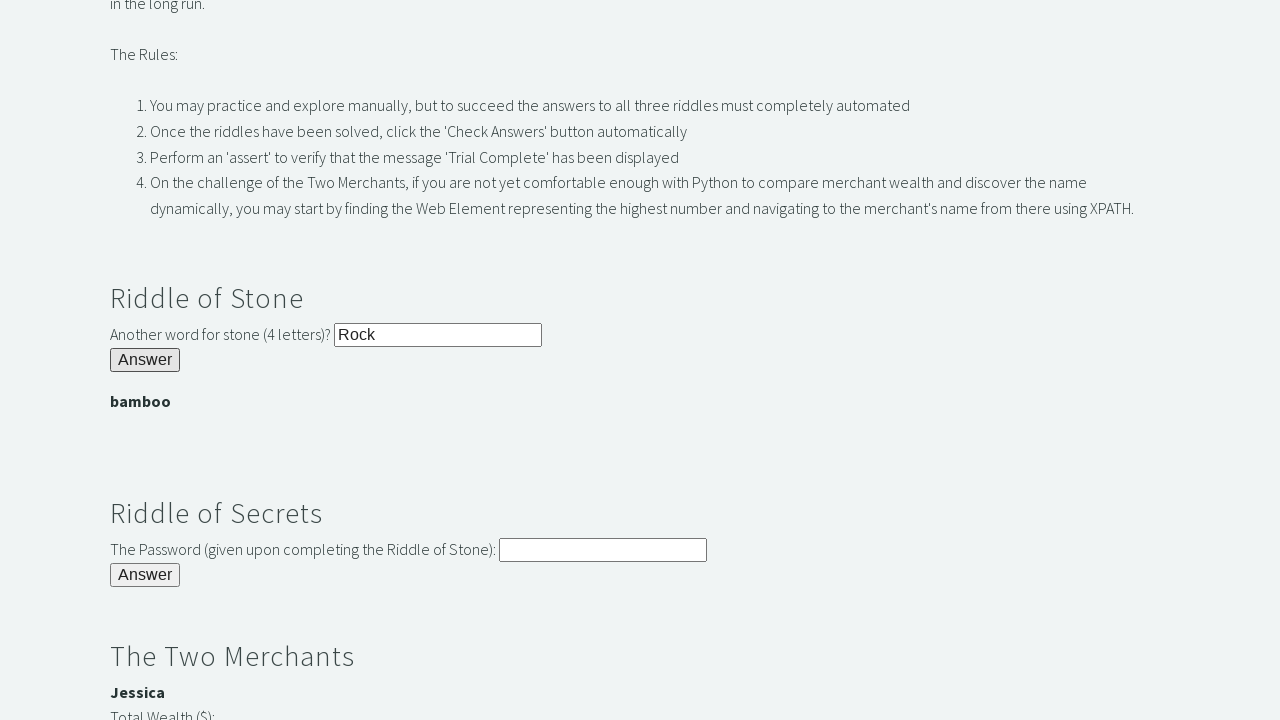

Extracted answer text: bamboo
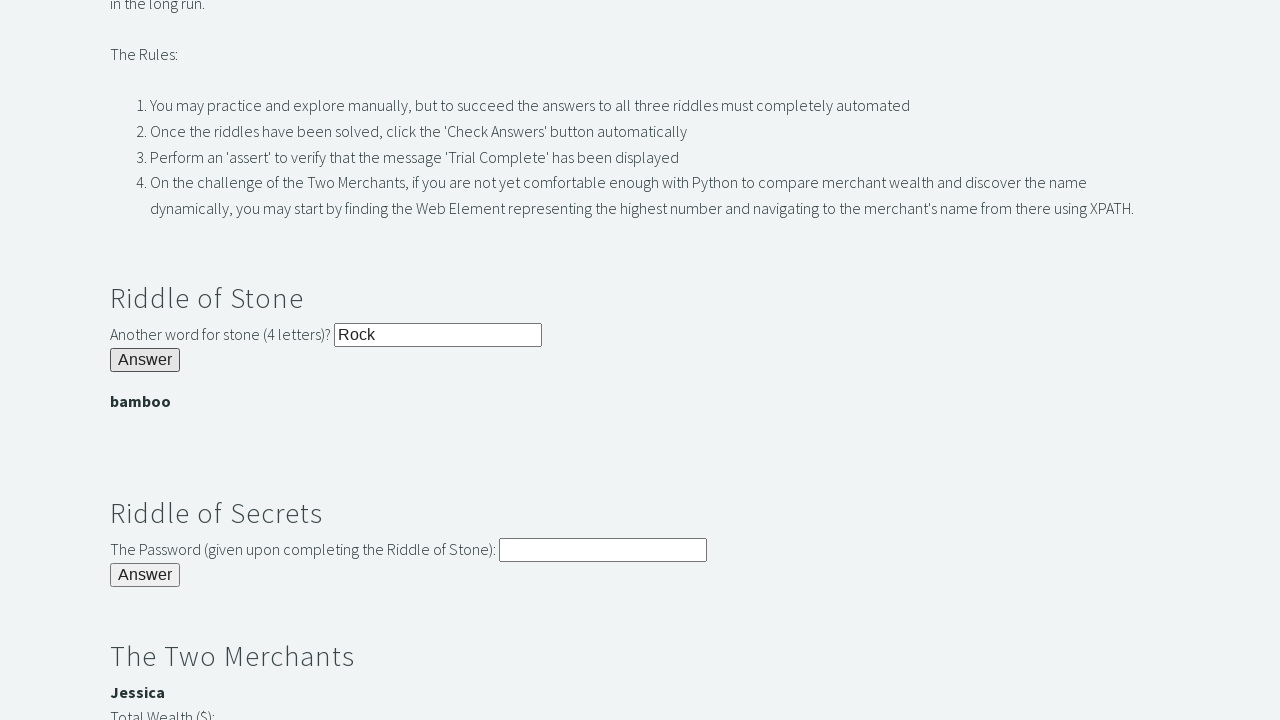

Filled riddle two input with hidden bamboo answer on input#r2Input
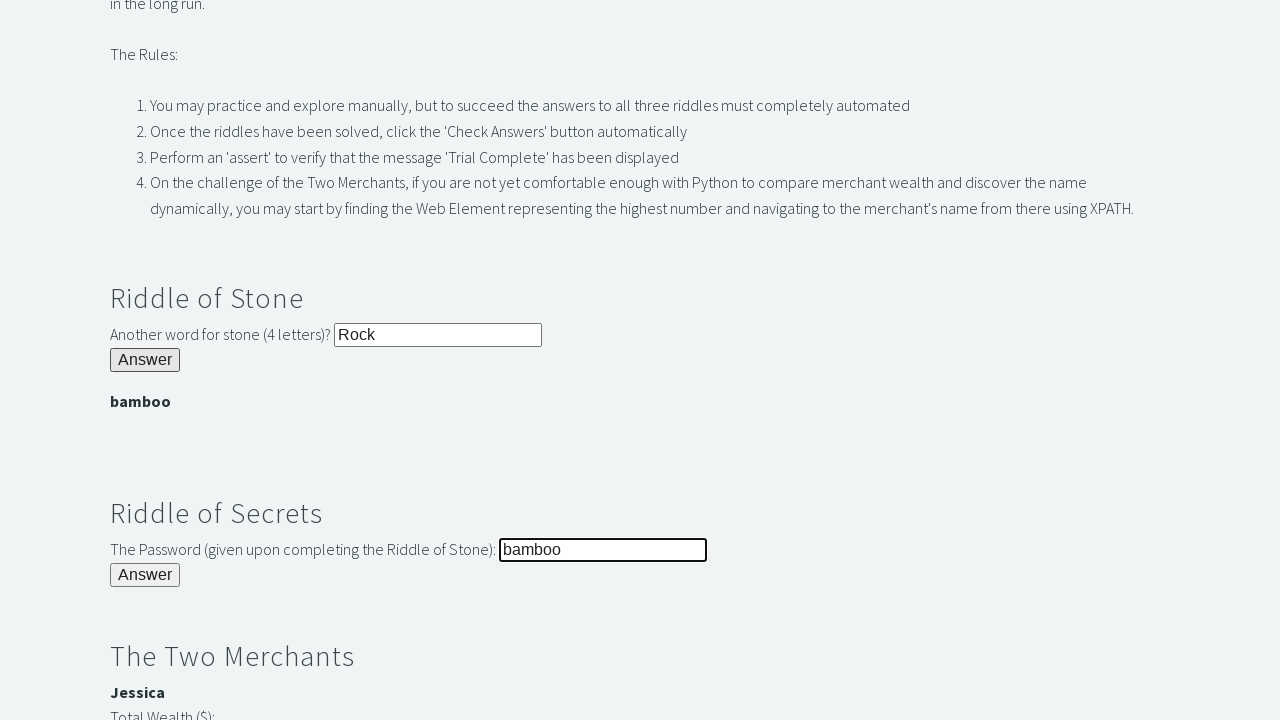

Clicked submit button for riddle two at (145, 575) on button#r2Butn
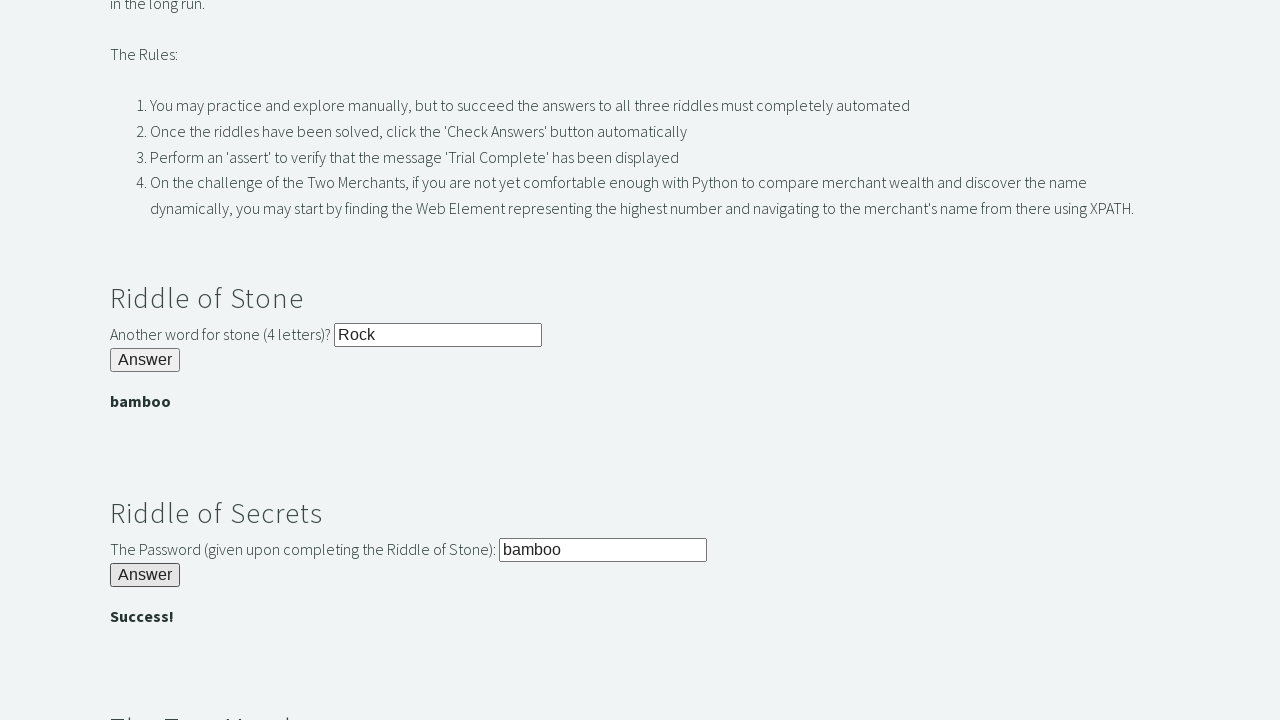

Retrieved merchant 1 name: Jessica
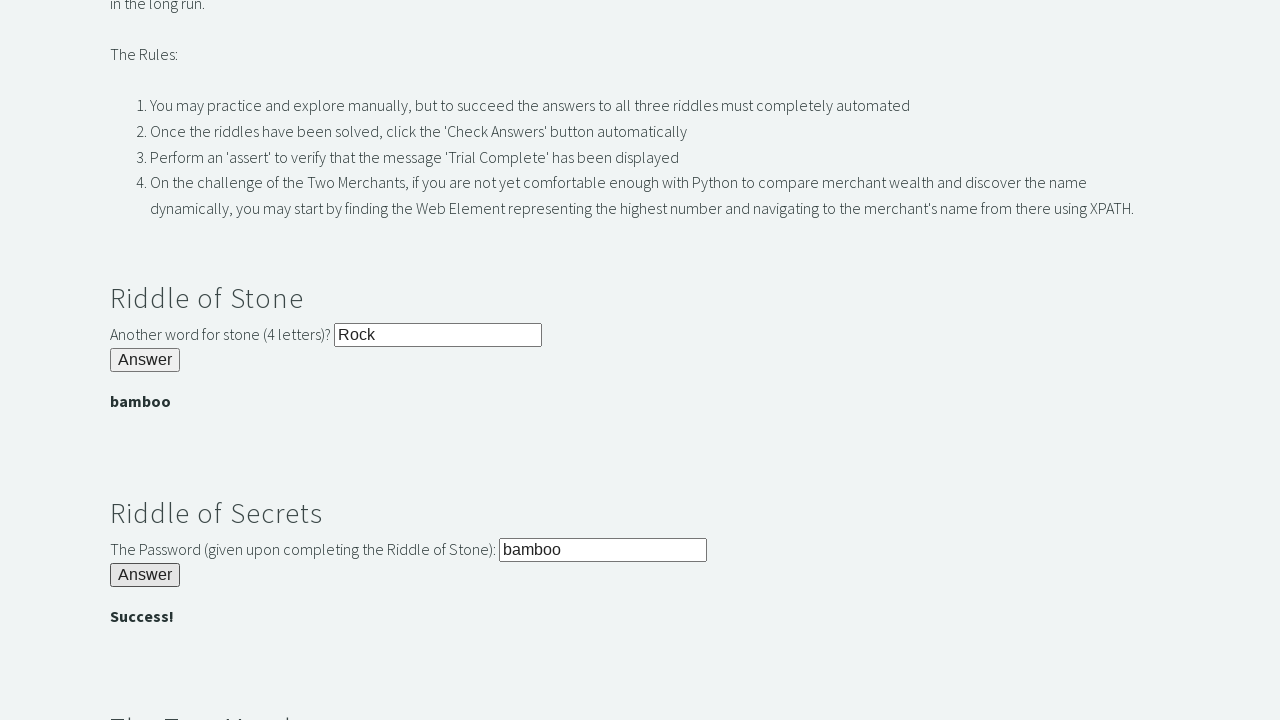

Retrieved merchant 1 wealth text containing 3000
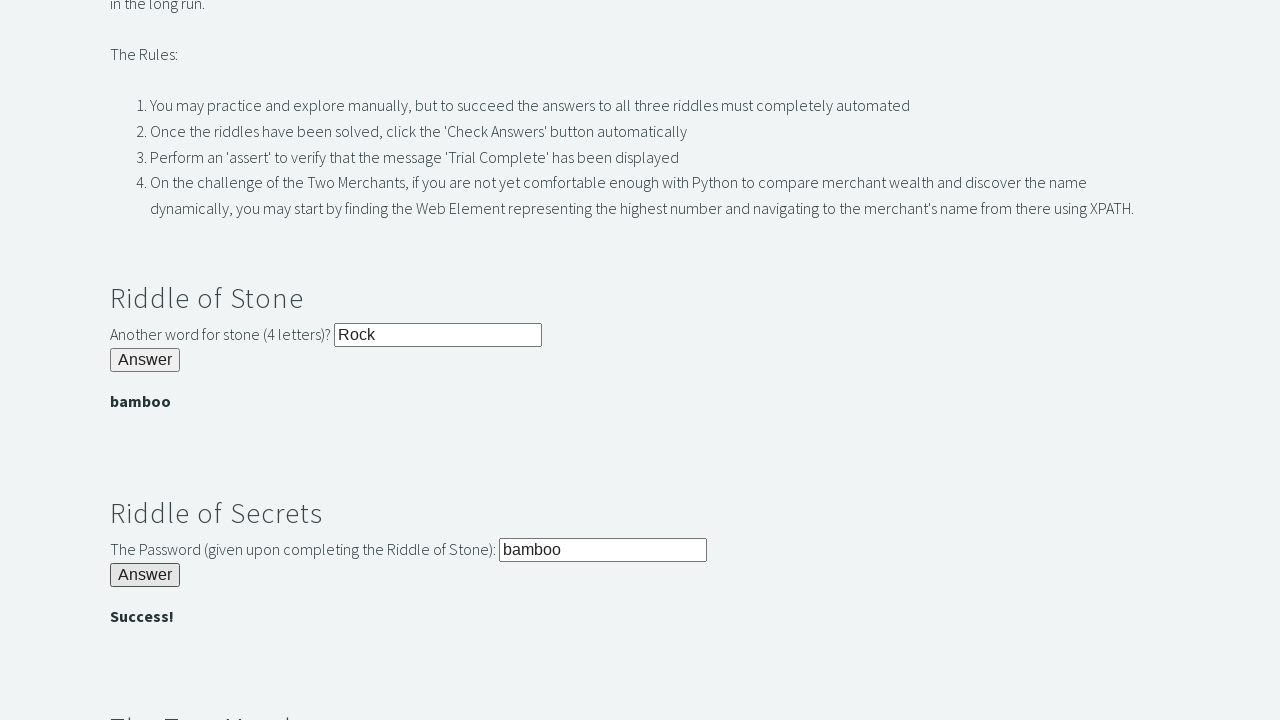

Retrieved merchant 2 name: Bernard
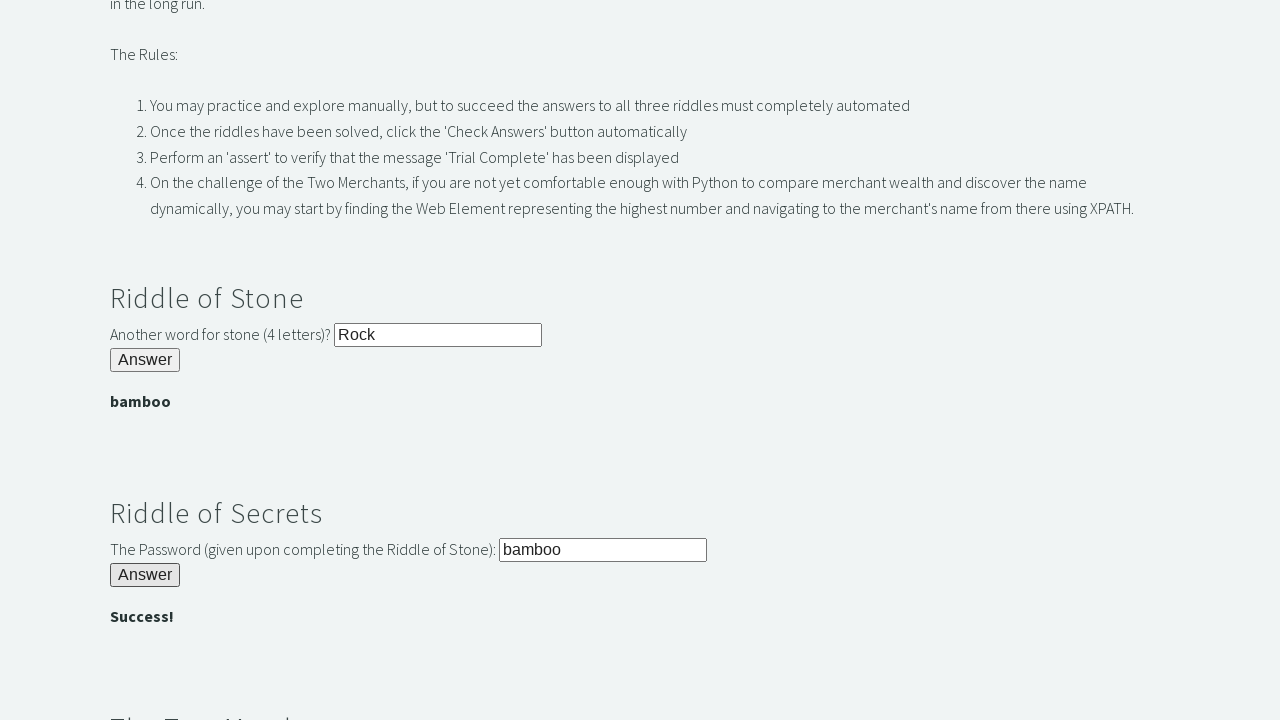

Retrieved merchant 2 wealth text containing 2000
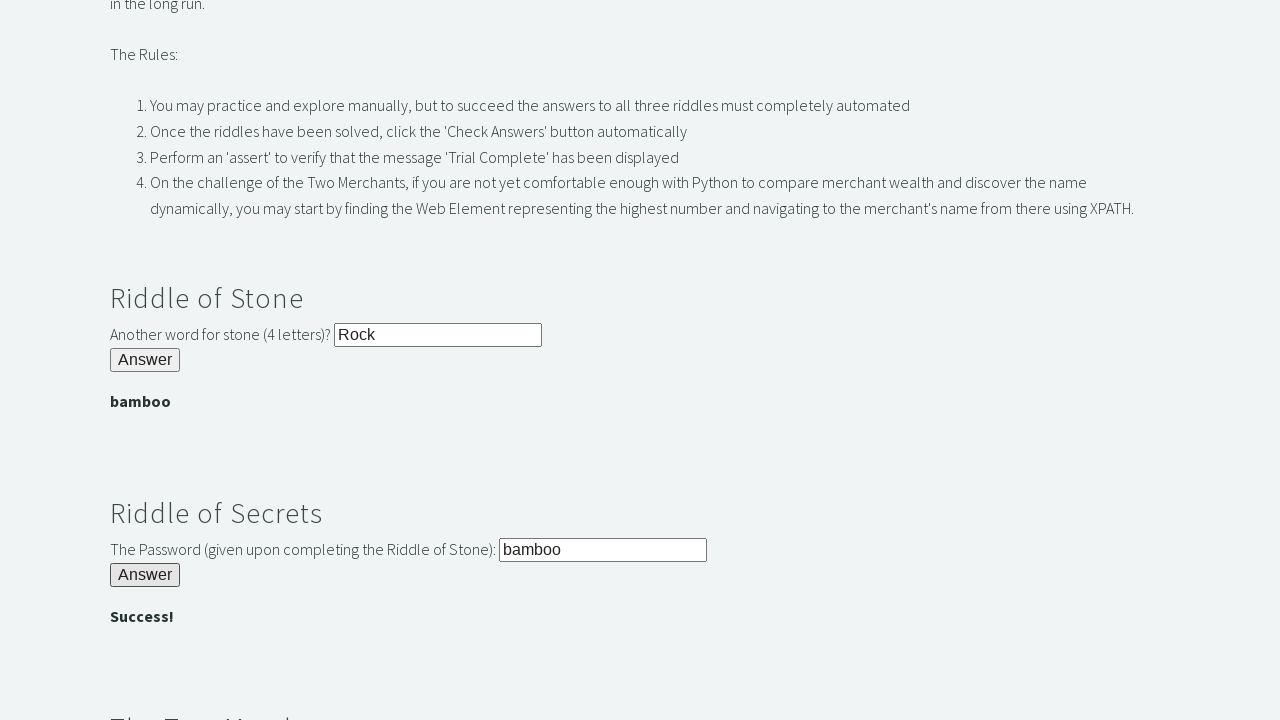

Extracted wealth values: Jessica=3000, Bernard=2000
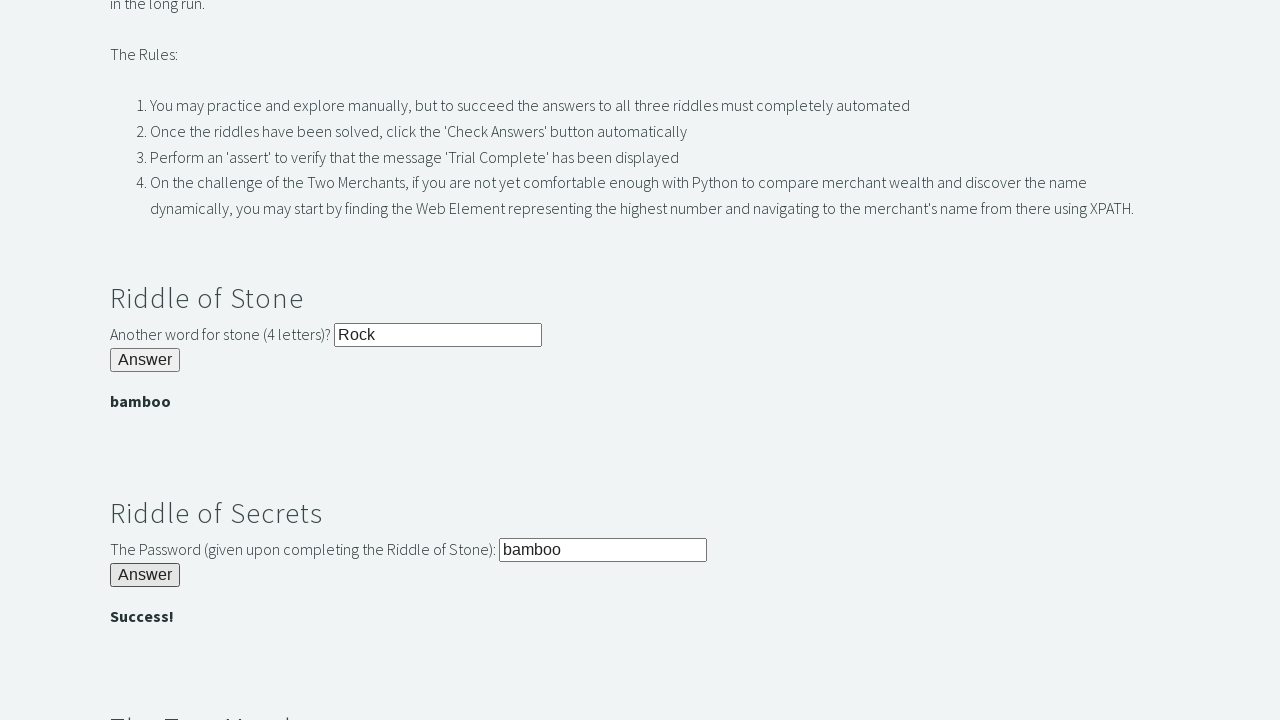

Determined wealthier merchant: Jessica
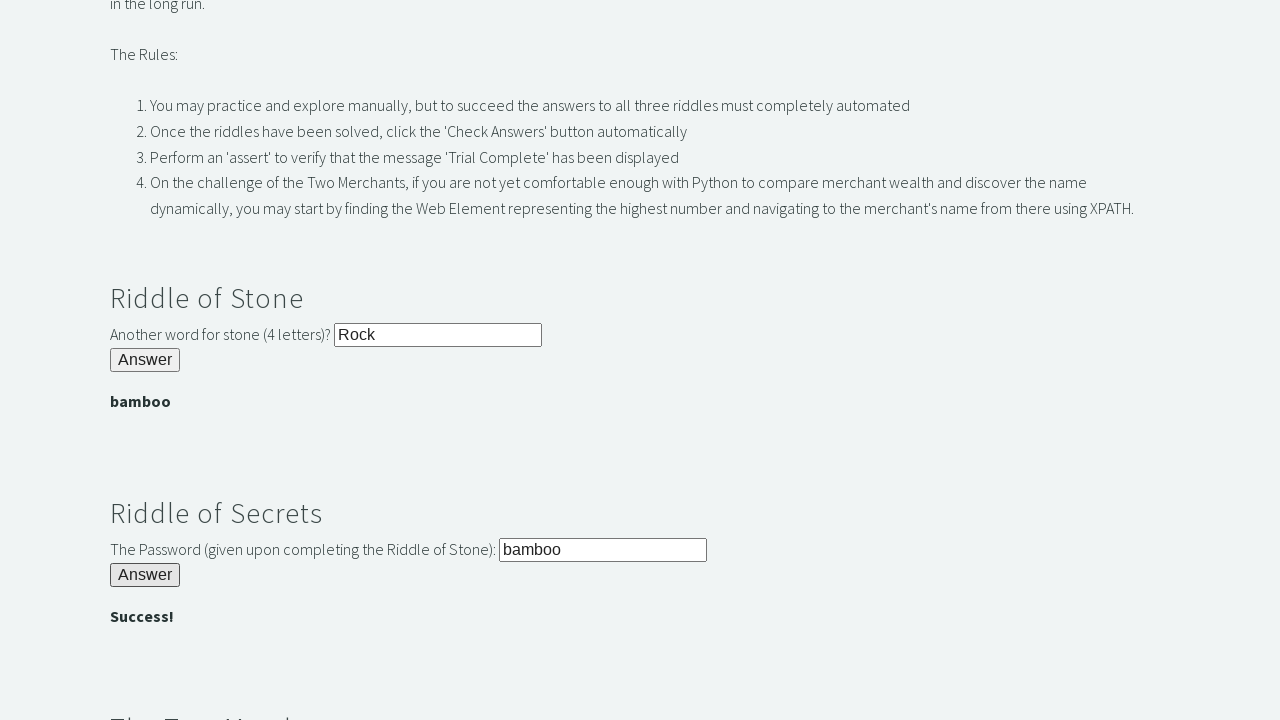

Filled riddle three input with wealthier merchant name: Jessica on input#r3Input
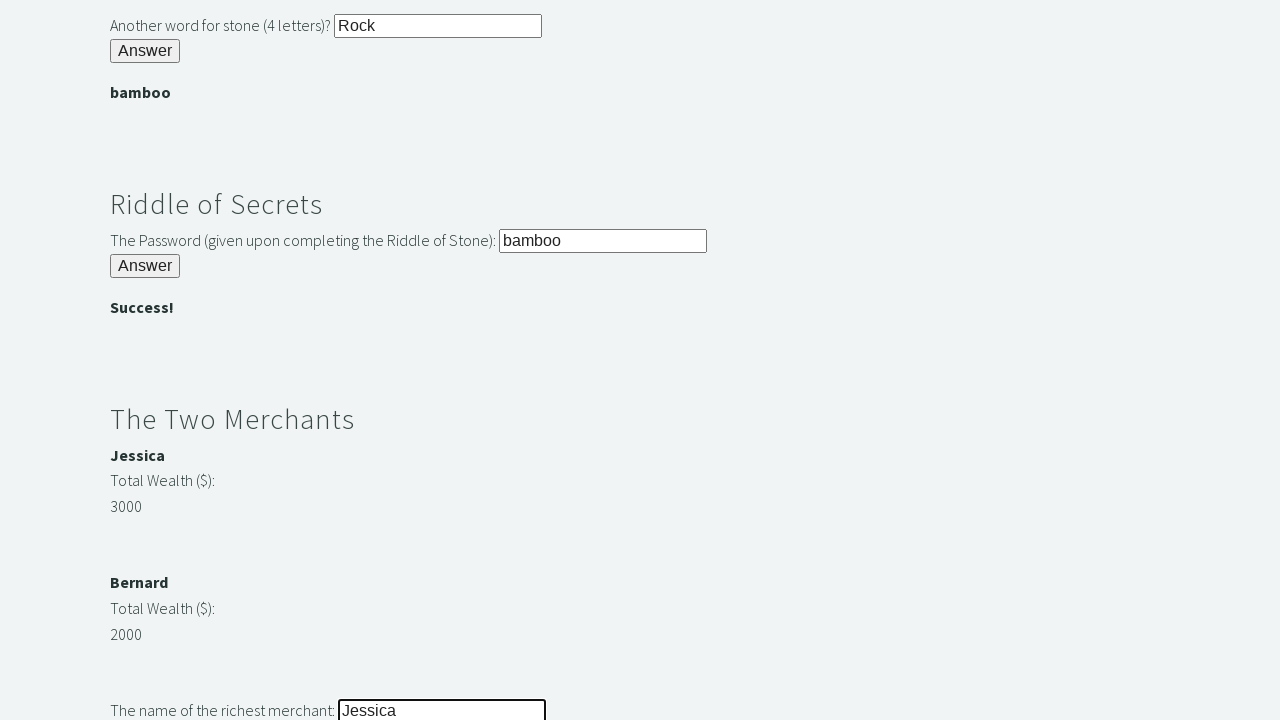

Clicked submit button for riddle three at (145, 360) on button#r3Butn
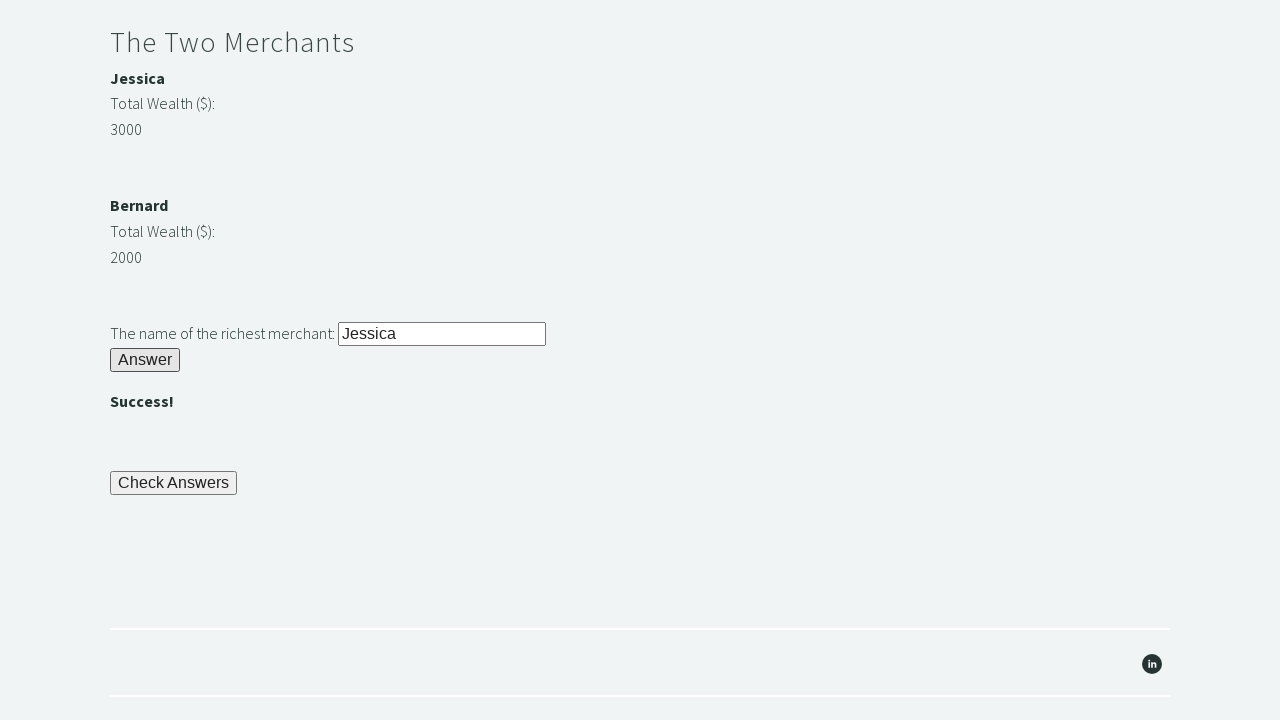

Clicked final submit button to check all answers at (174, 483) on button#checkButn
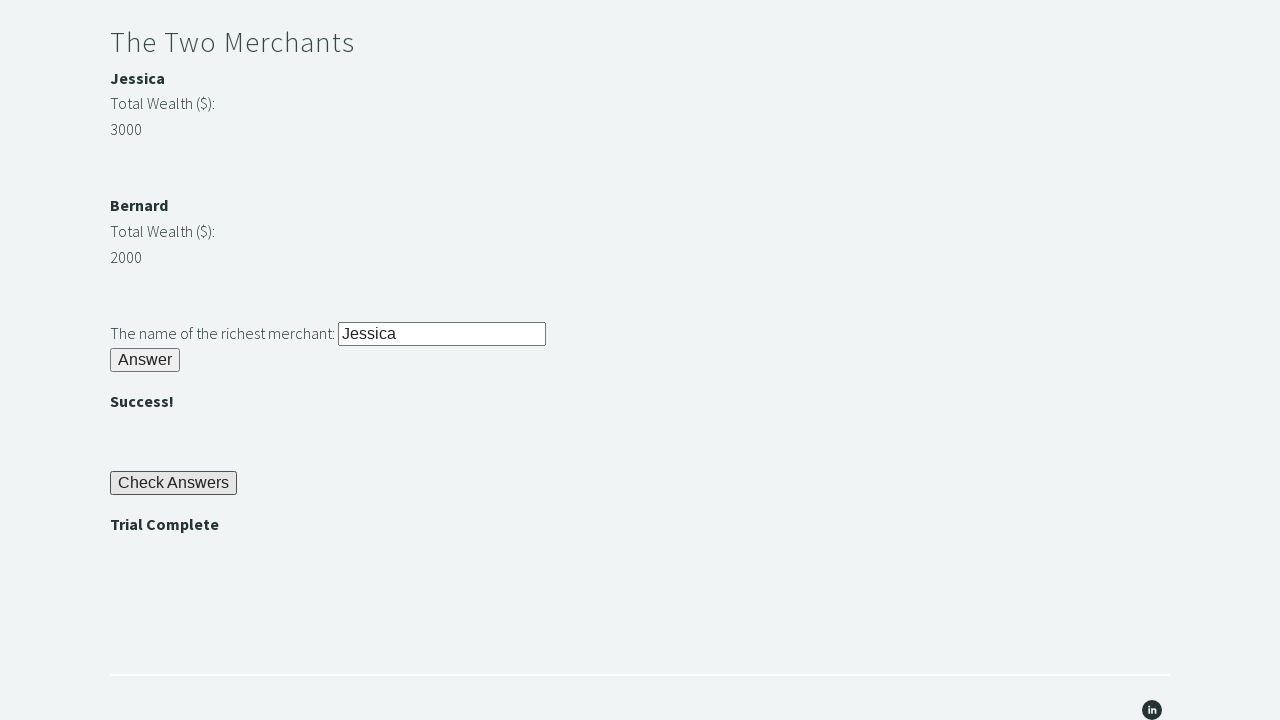

Trial Complete message appeared - puzzle solved successfully
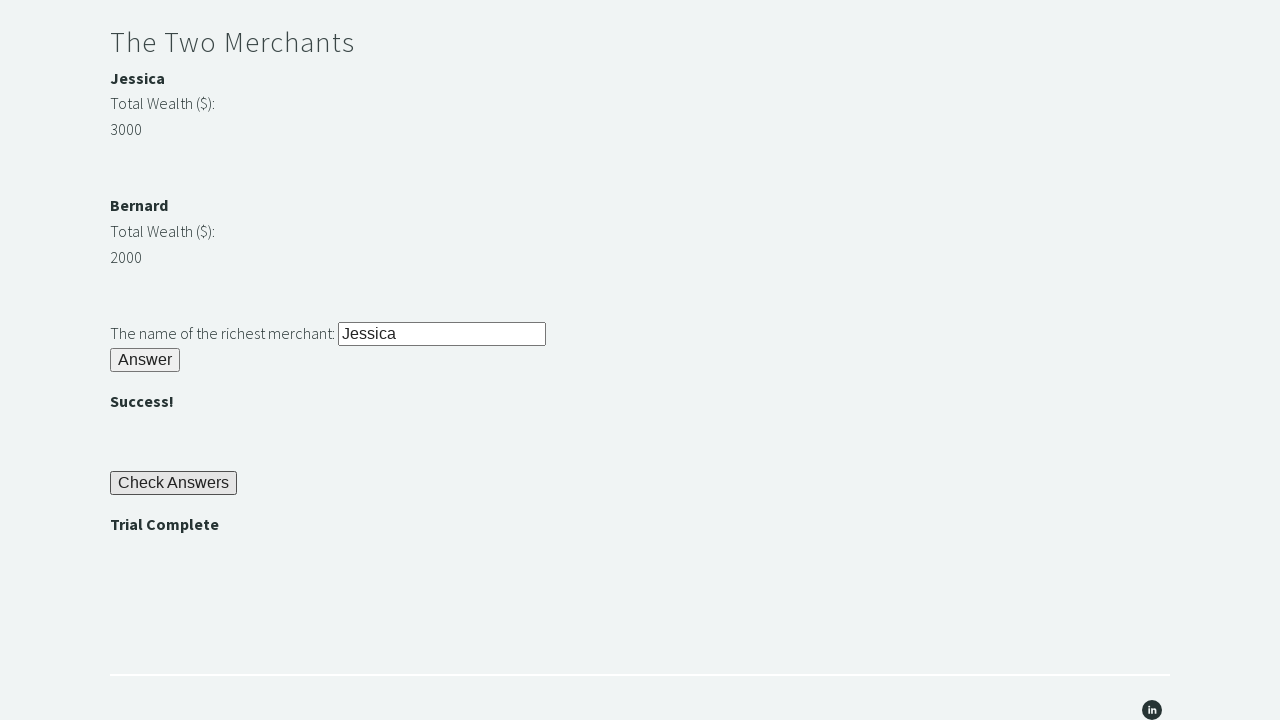

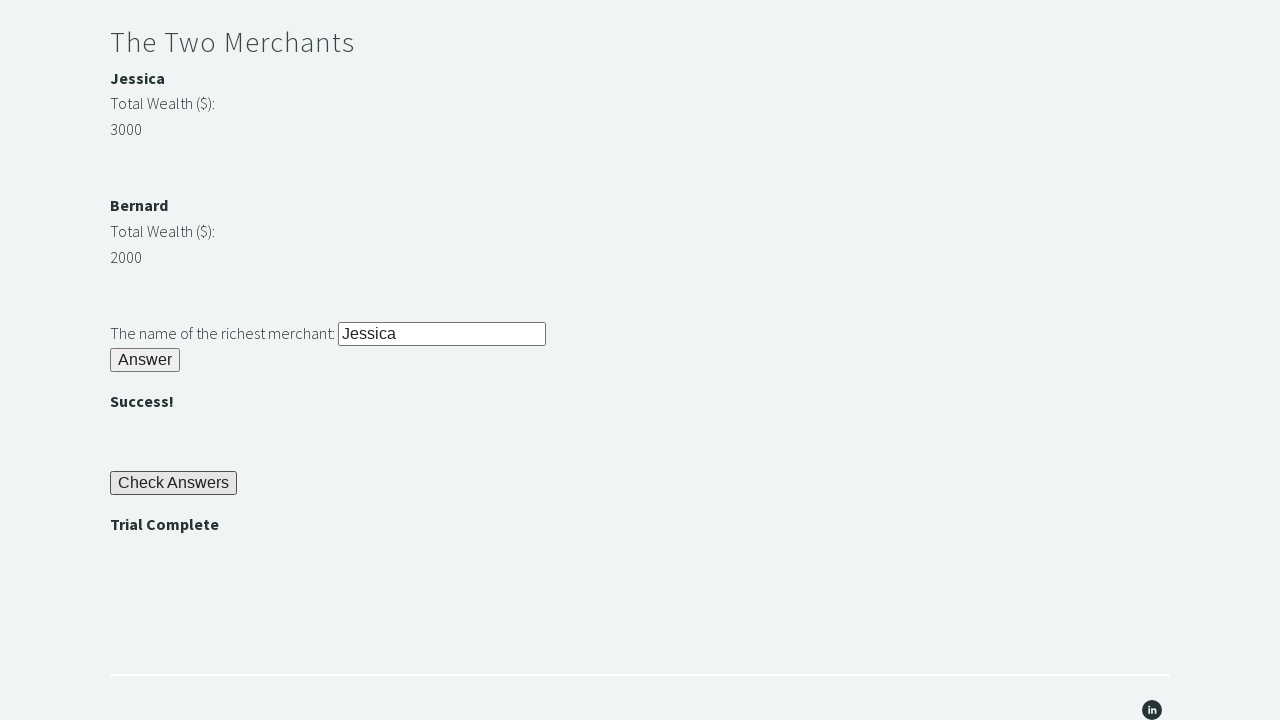